Tests form interactions on a practice automation page by iterating through checkboxes, selecting corresponding dropdown values, filling a text field, triggering alerts, and dismissing them while verifying the alert text contains the expected value.

Starting URL: https://rahulshettyacademy.com/AutomationPractice/

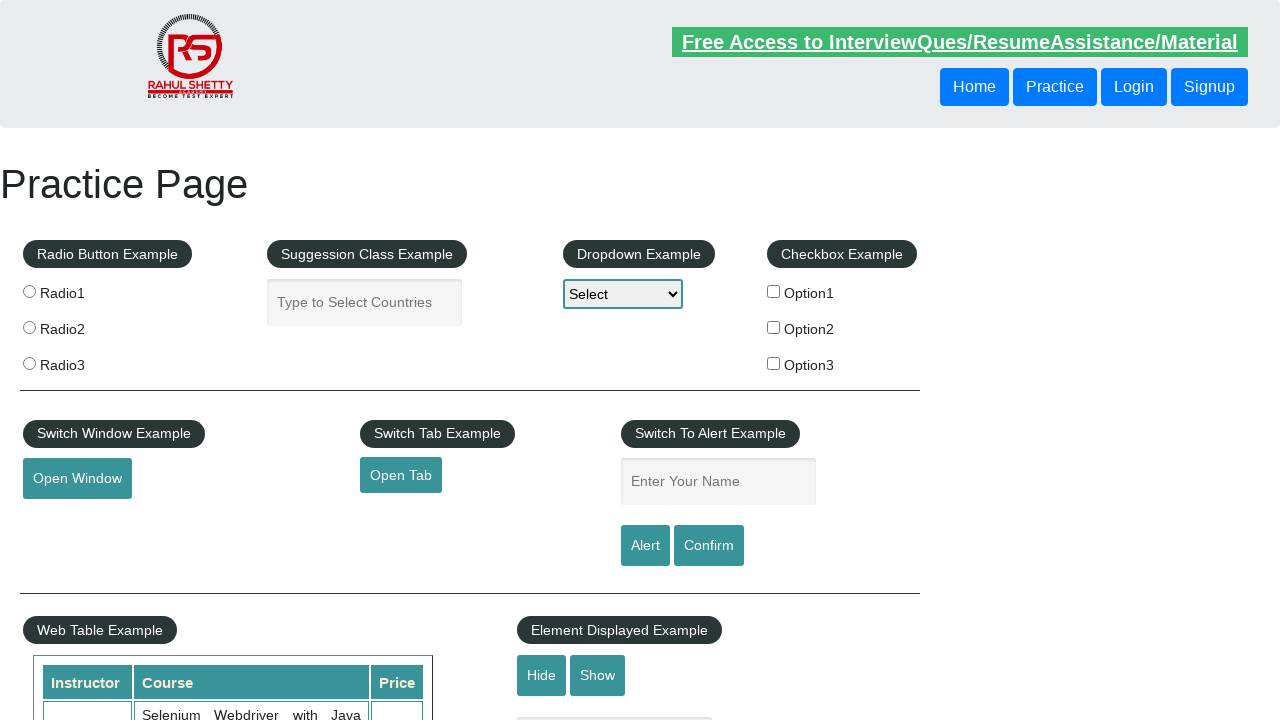

Located all checkboxes in the checkbox example section
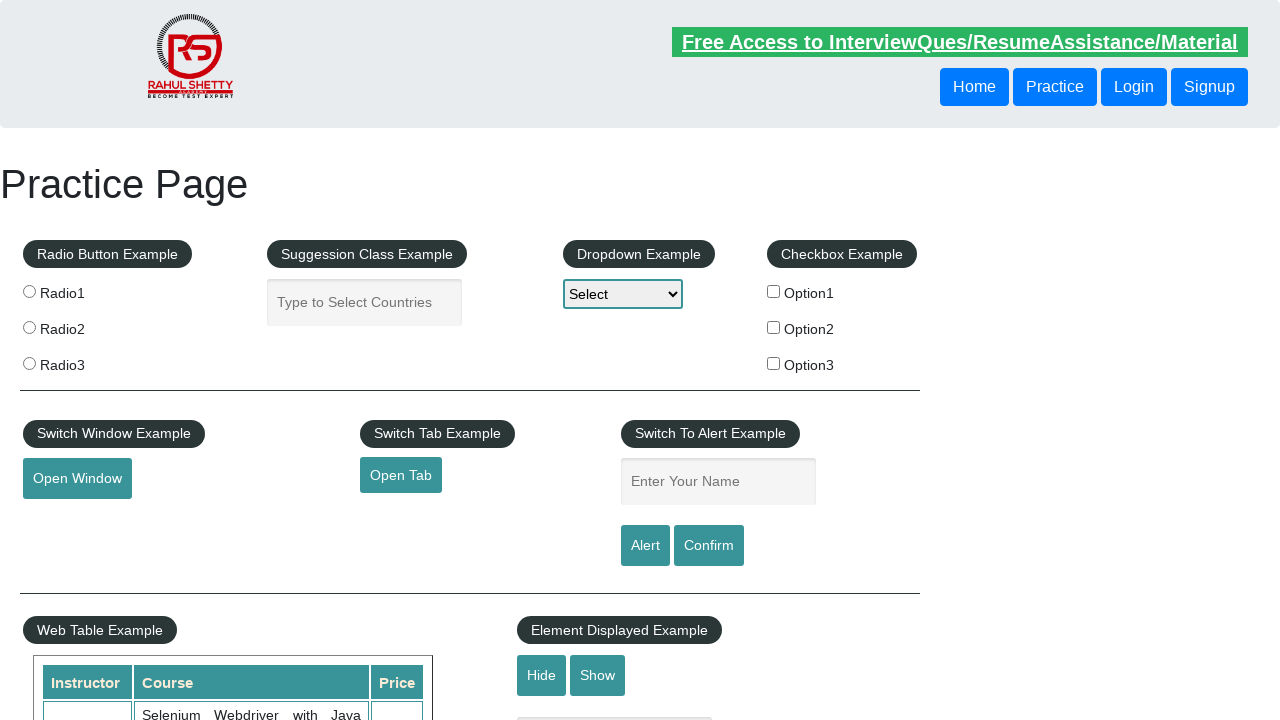

Clicked a checkbox at (774, 291) on #checkbox-example fieldset label input >> nth=0
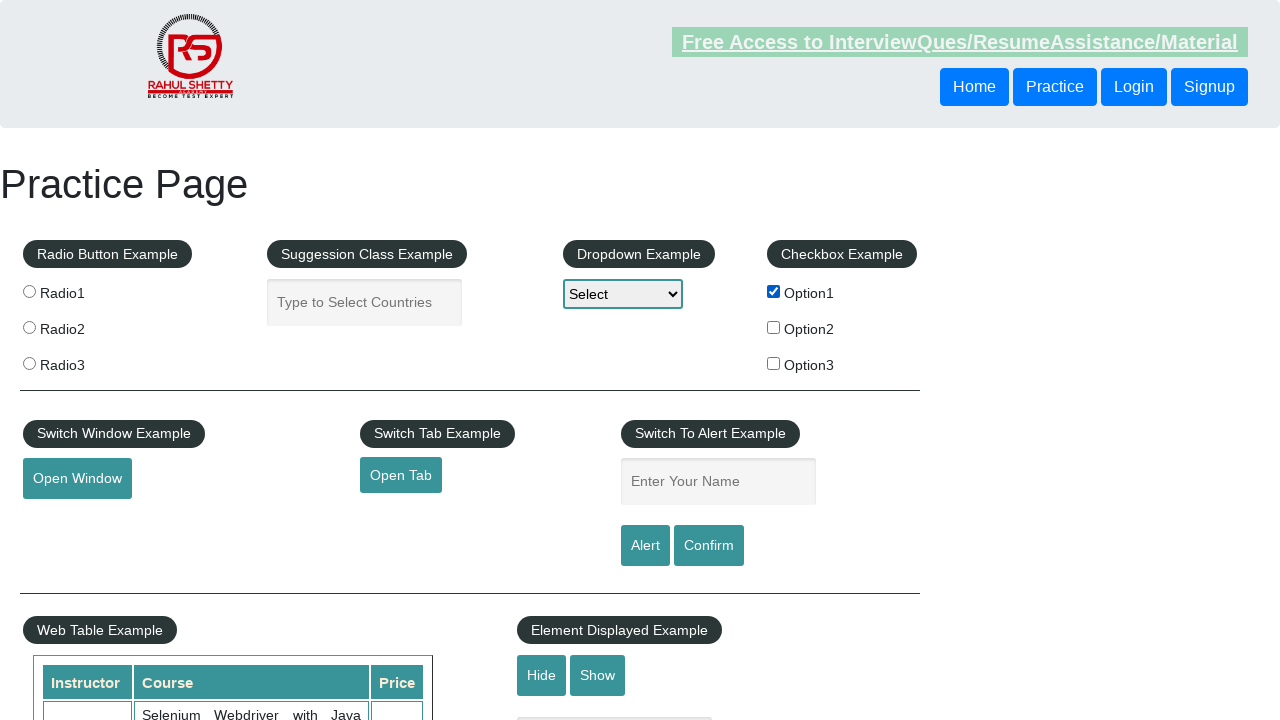

Retrieved checkbox value: option1
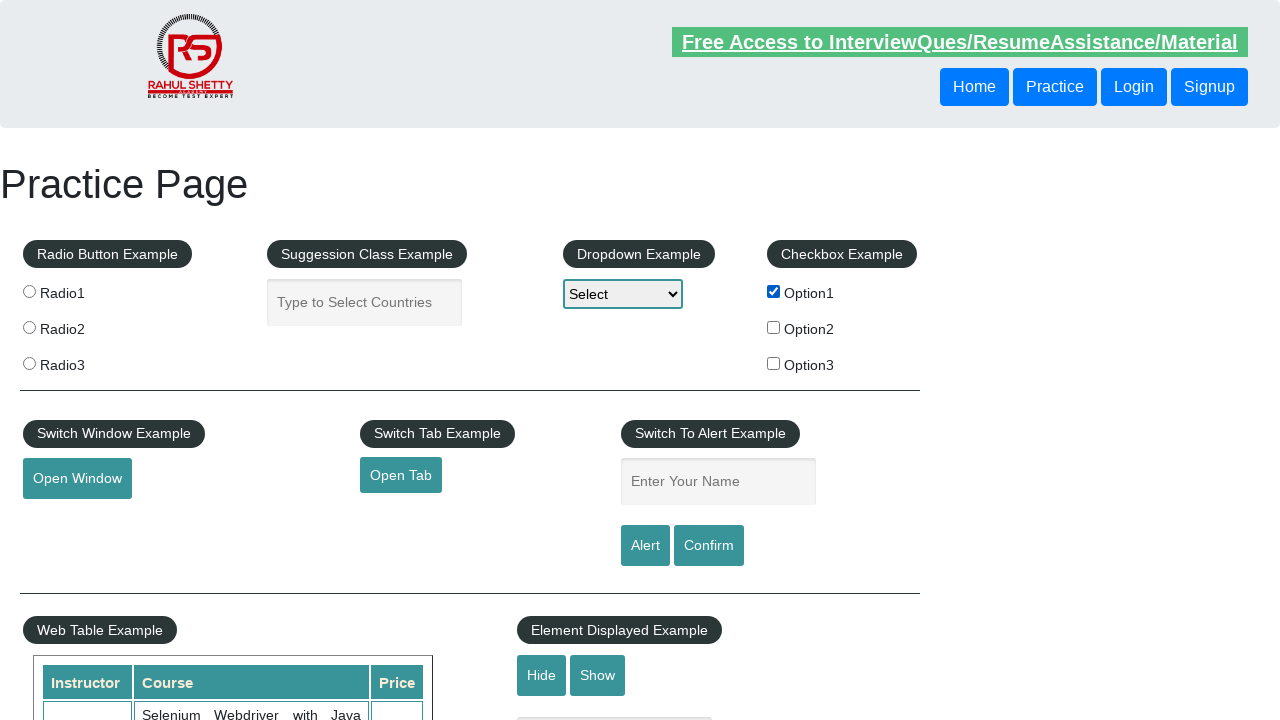

Selected dropdown option with value: option1 on #dropdown-class-example
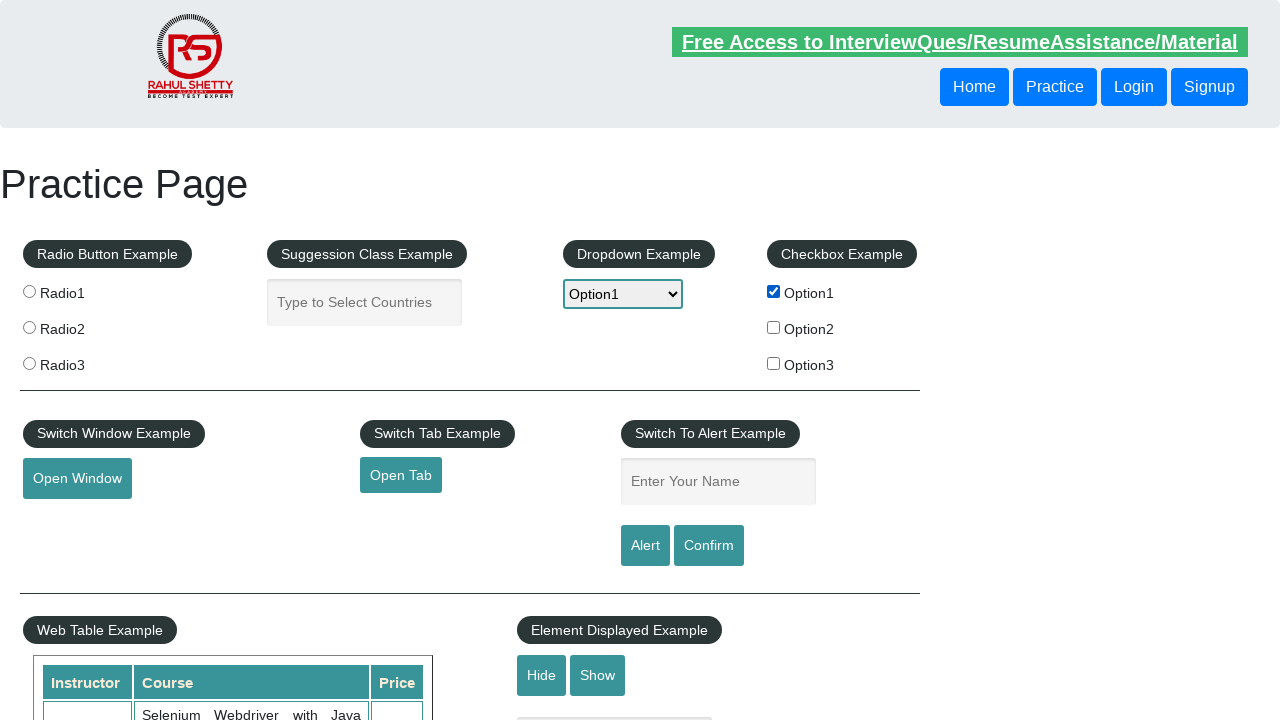

Filled name field with value: option1 on #name
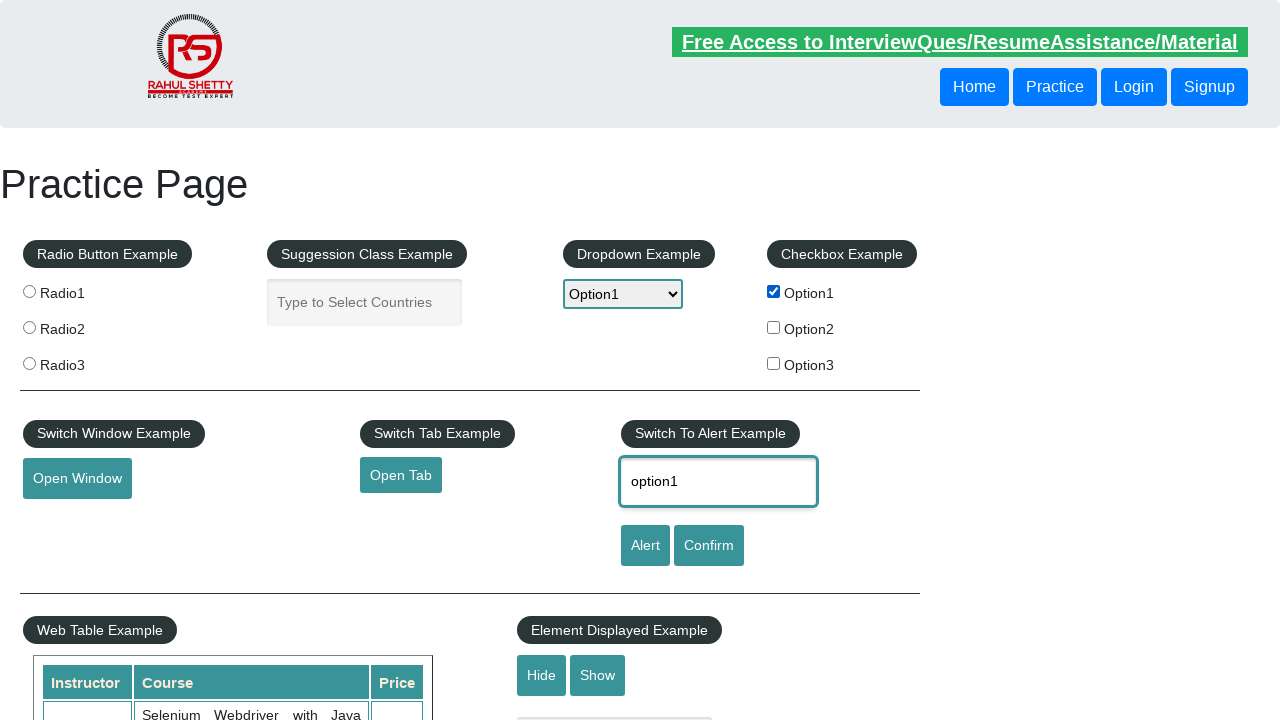

Clicked alert button to trigger alert dialog at (645, 546) on #alertbtn
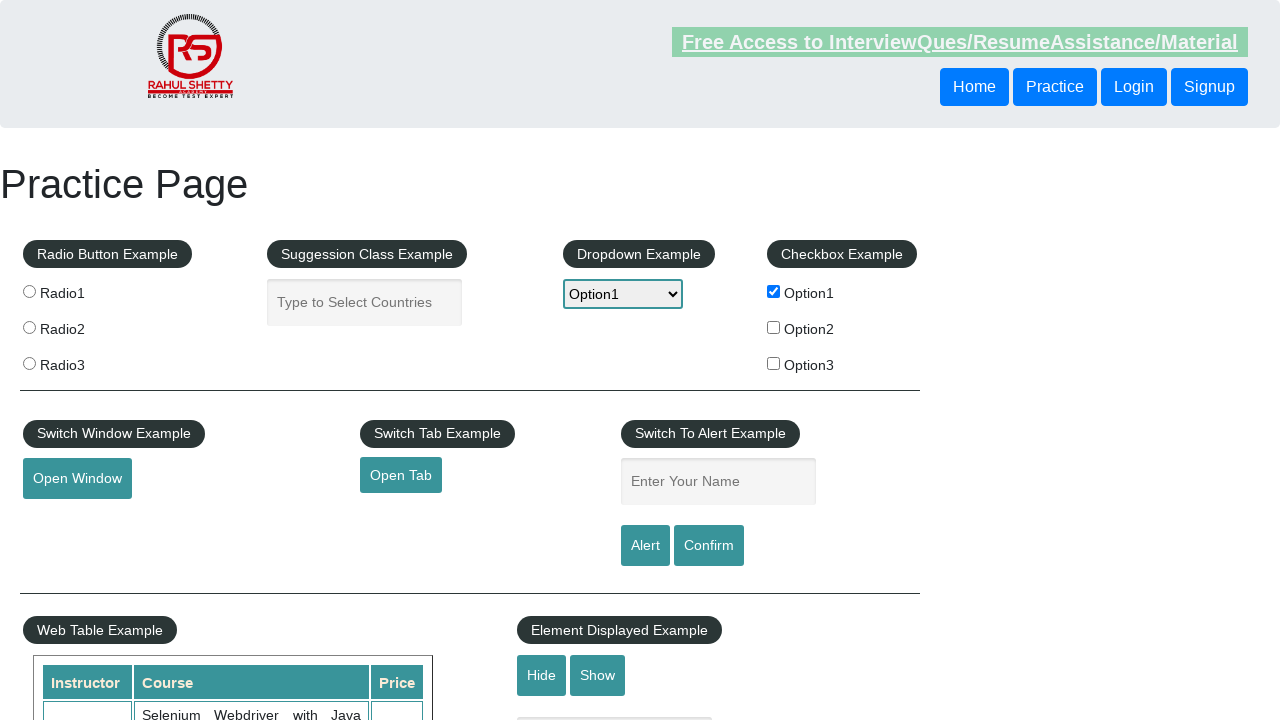

Set up alert dialog handler to dismiss
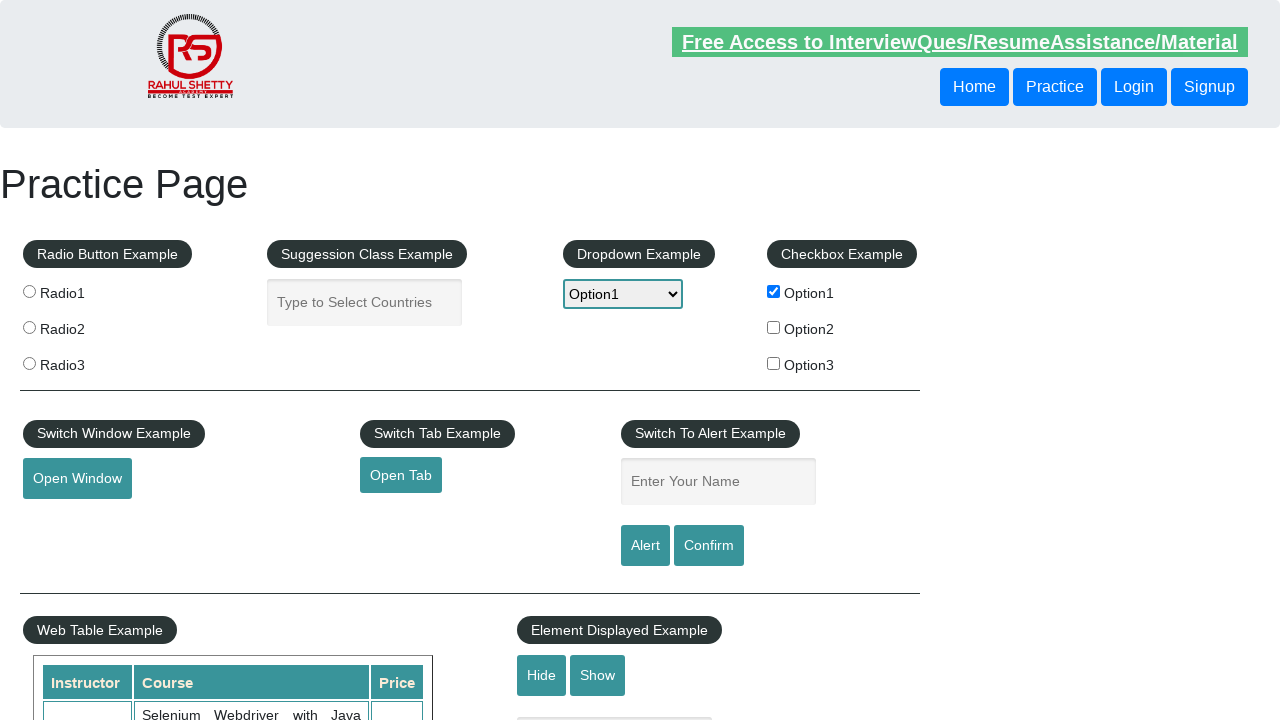

Waited for alert dialog to be processed
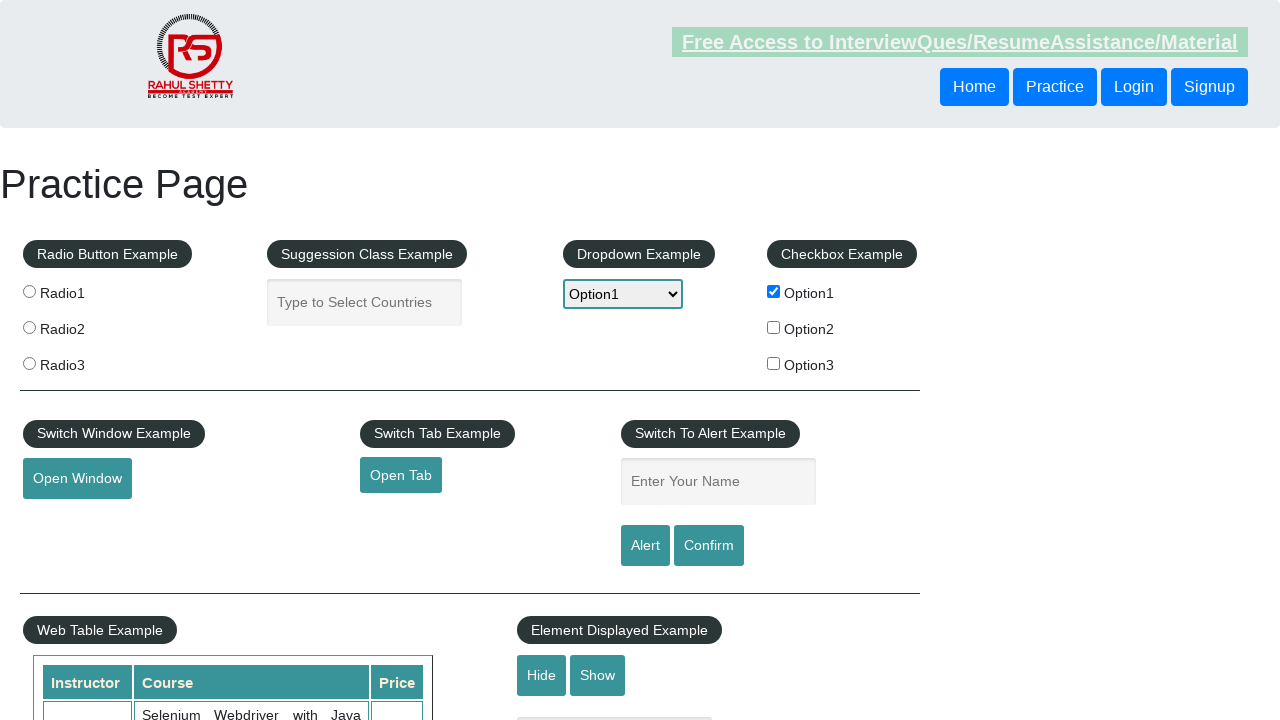

Cleared name field for next iteration on #name
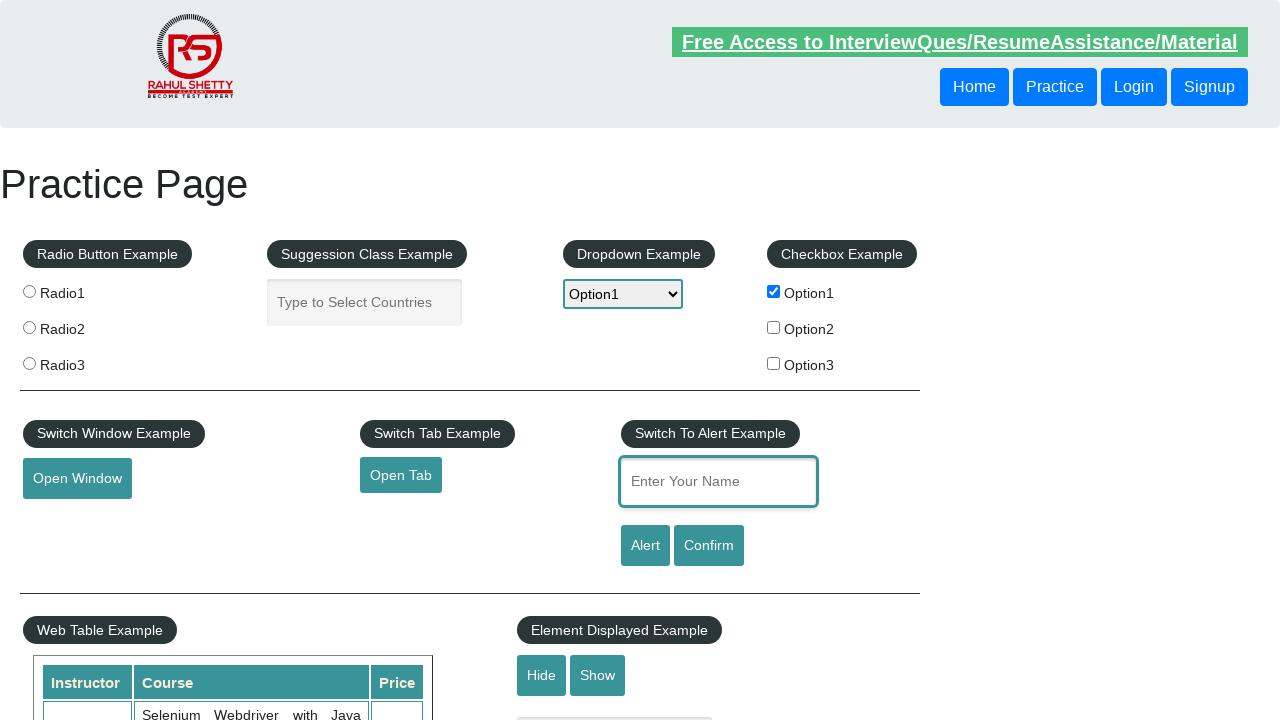

Clicked a checkbox at (774, 327) on #checkbox-example fieldset label input >> nth=1
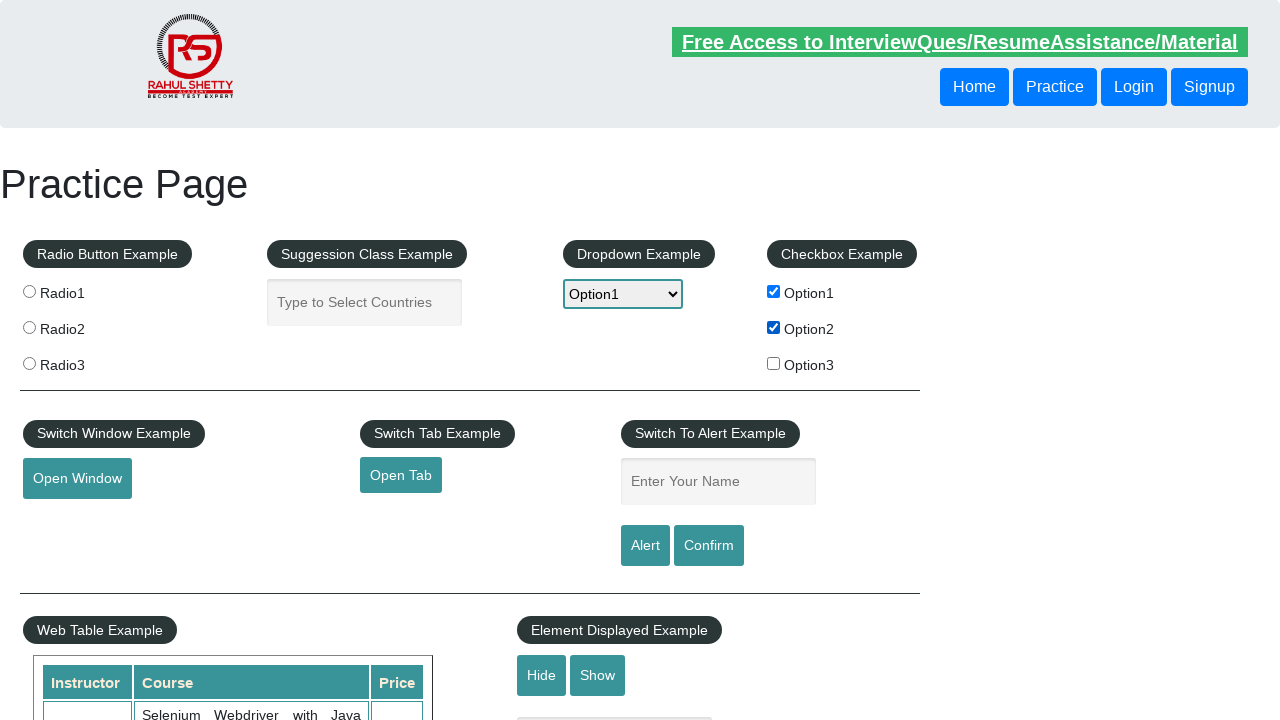

Retrieved checkbox value: option2
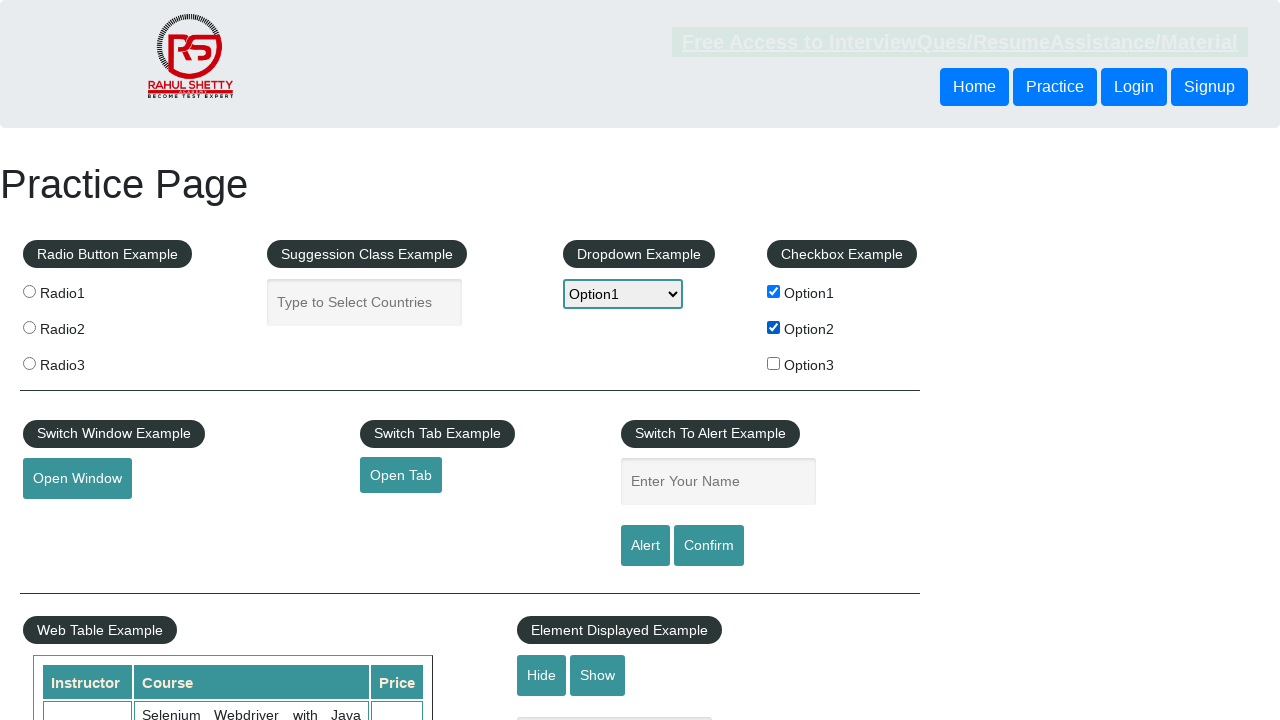

Selected dropdown option with value: option2 on #dropdown-class-example
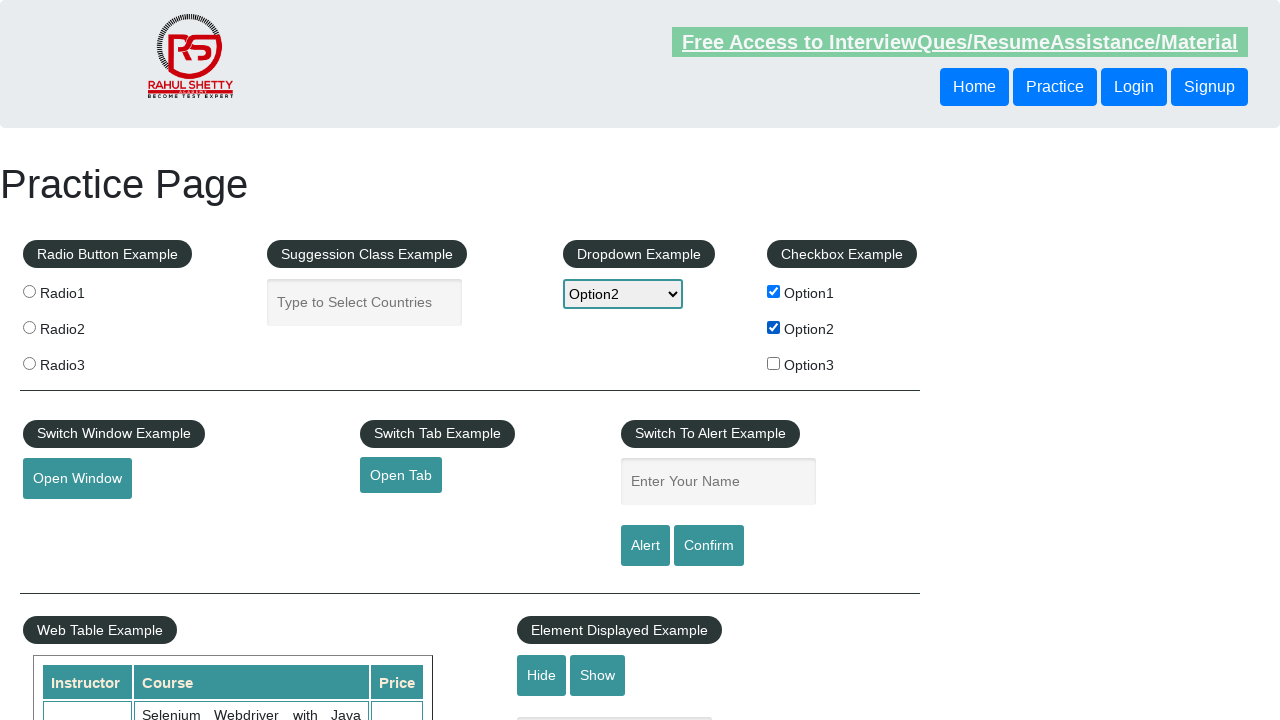

Filled name field with value: option2 on #name
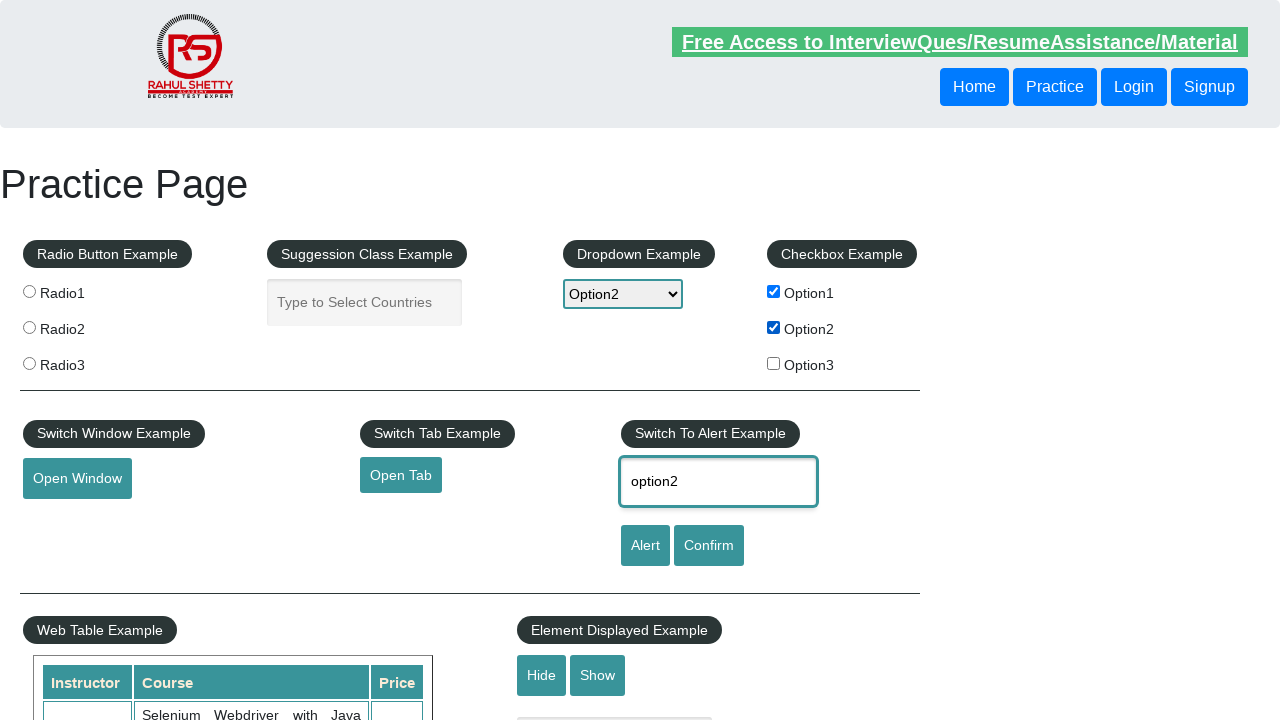

Clicked alert button to trigger alert dialog at (645, 546) on #alertbtn
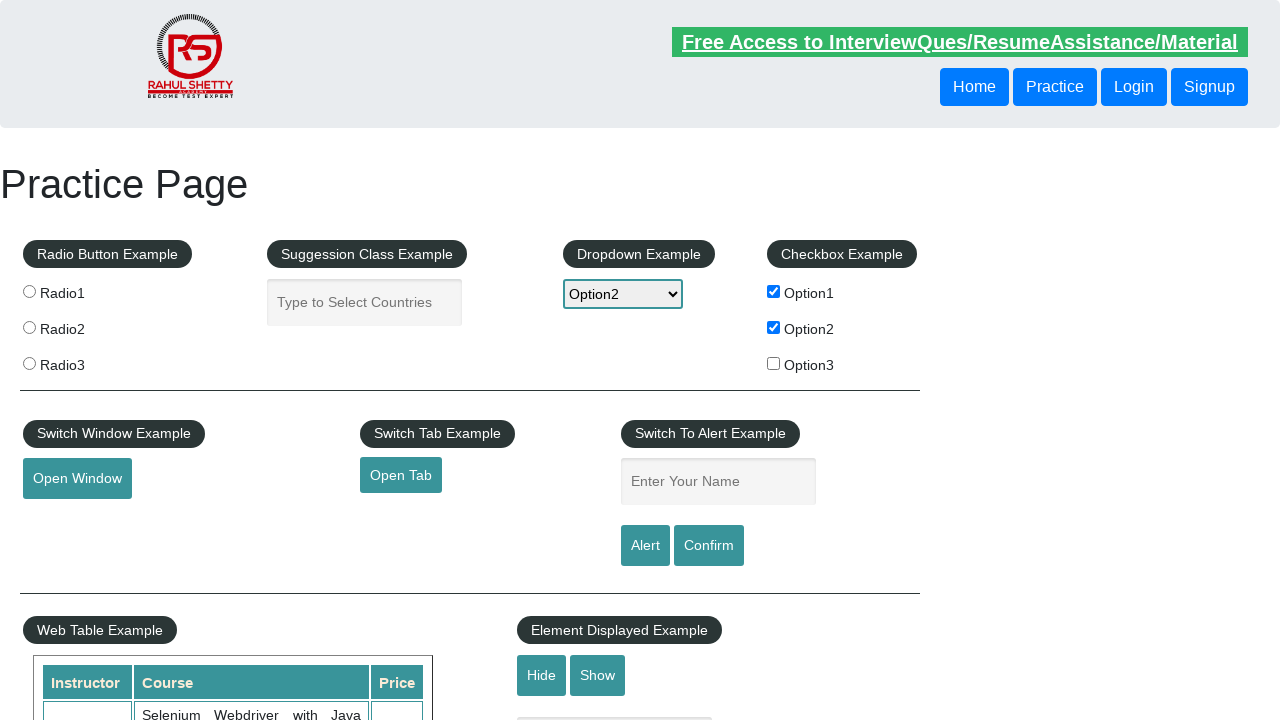

Set up alert dialog handler to dismiss
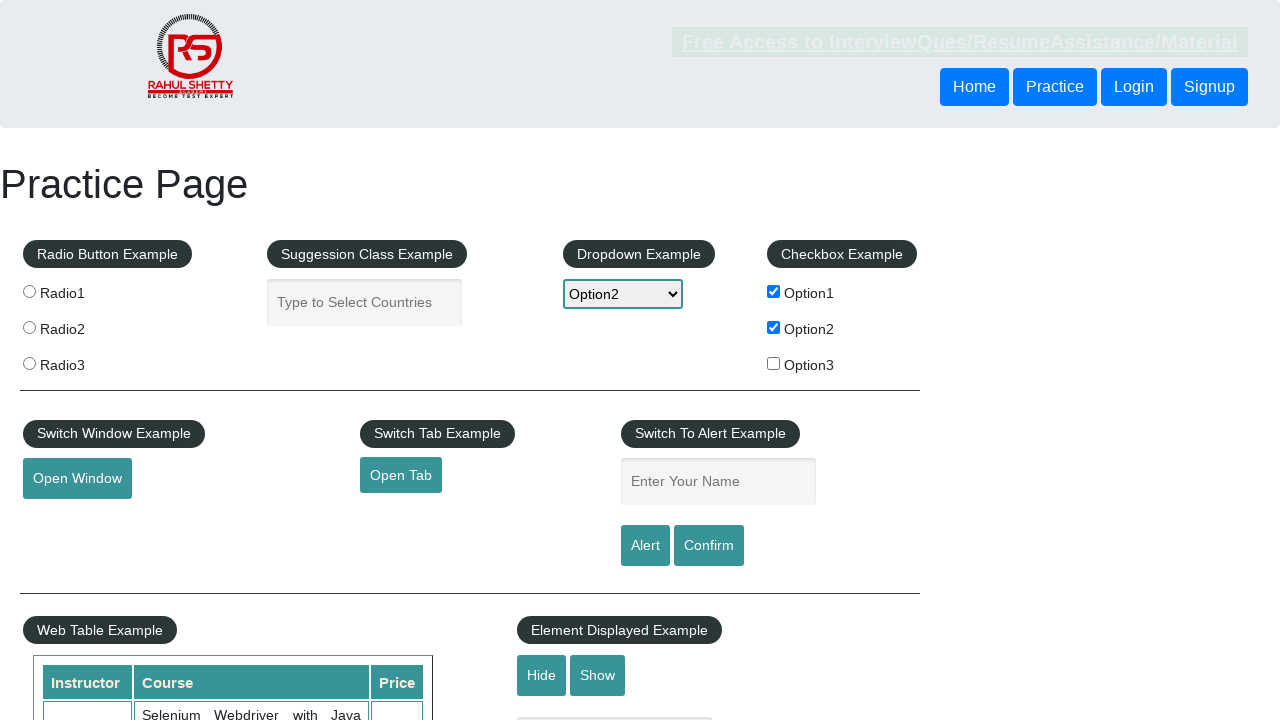

Waited for alert dialog to be processed
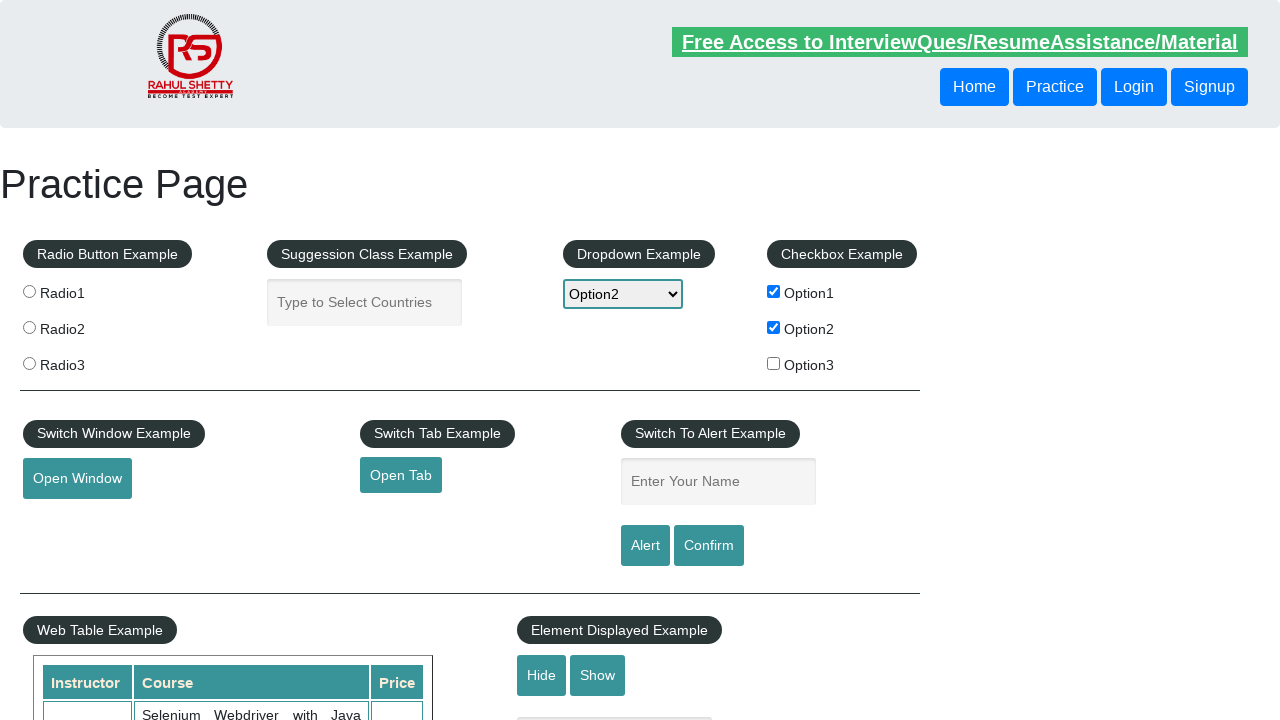

Cleared name field for next iteration on #name
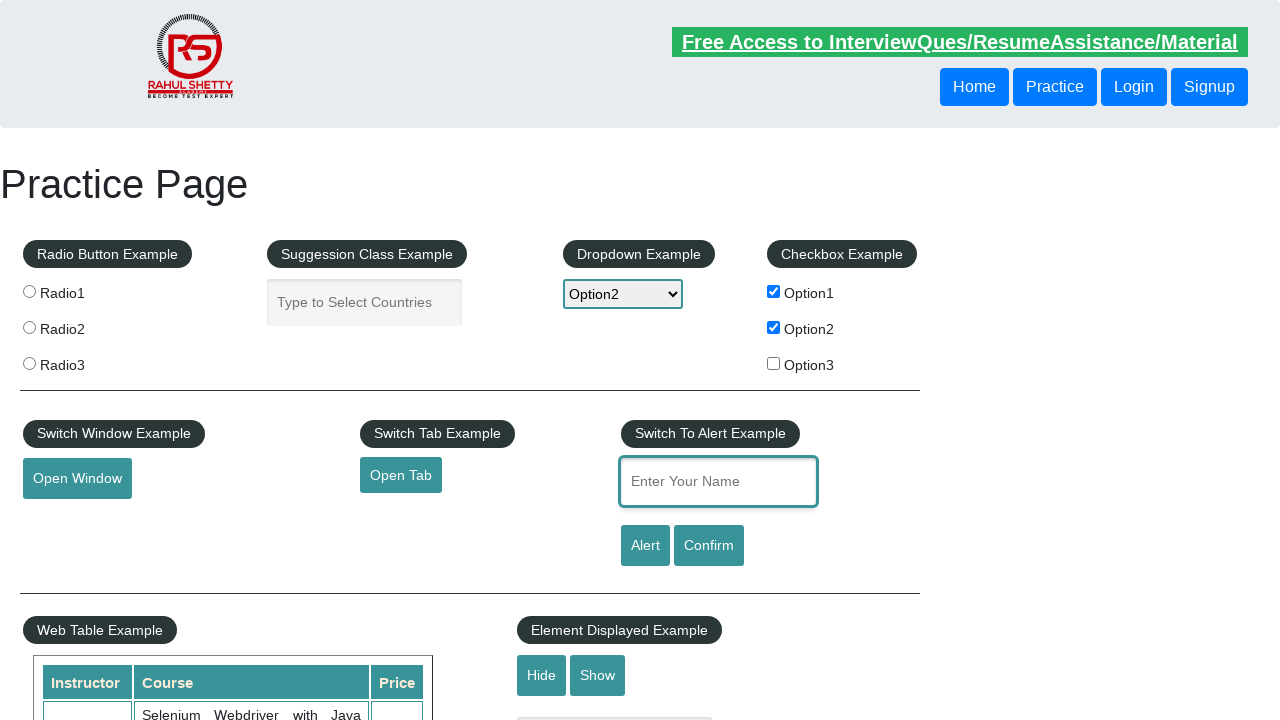

Clicked a checkbox at (774, 363) on #checkbox-example fieldset label input >> nth=2
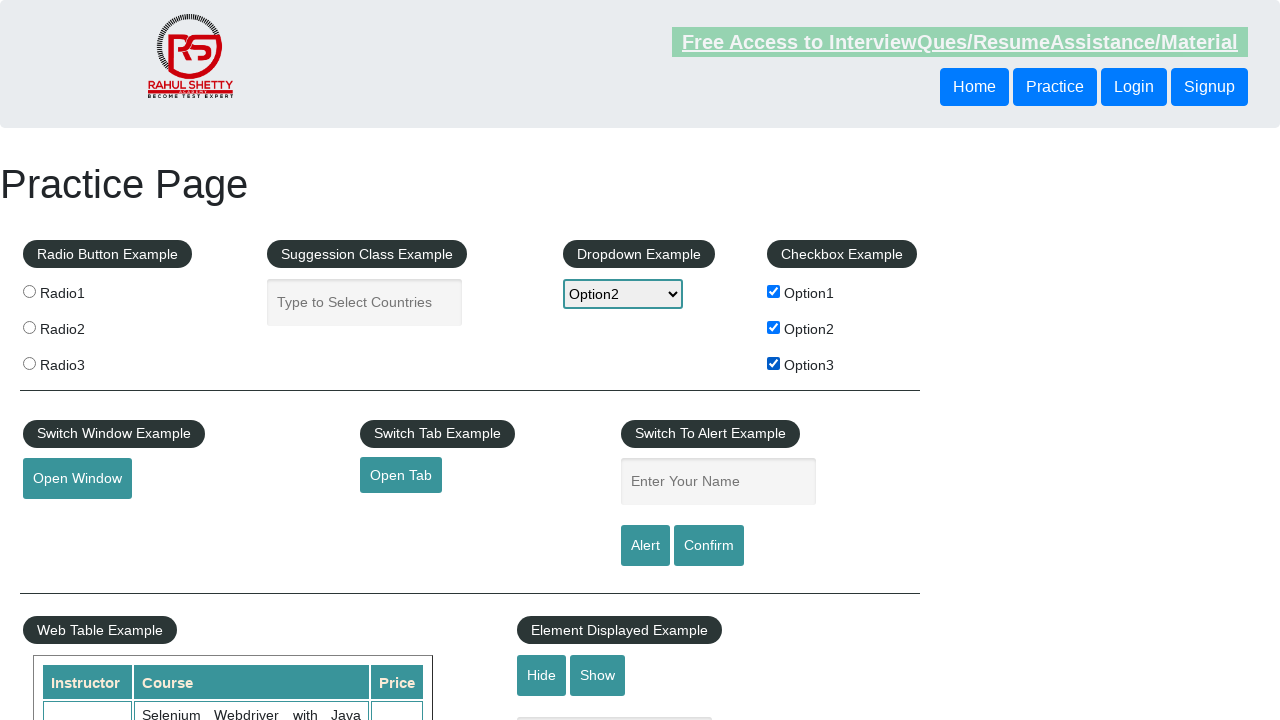

Retrieved checkbox value: option3
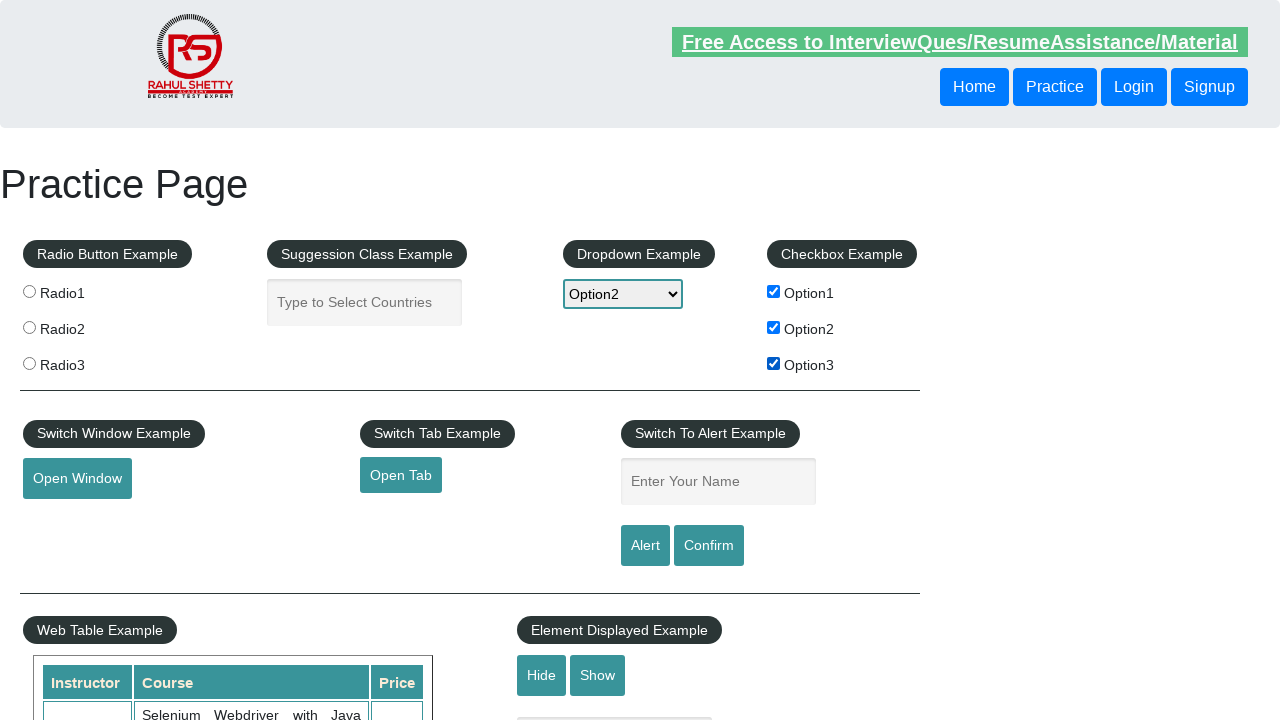

Selected dropdown option with value: option3 on #dropdown-class-example
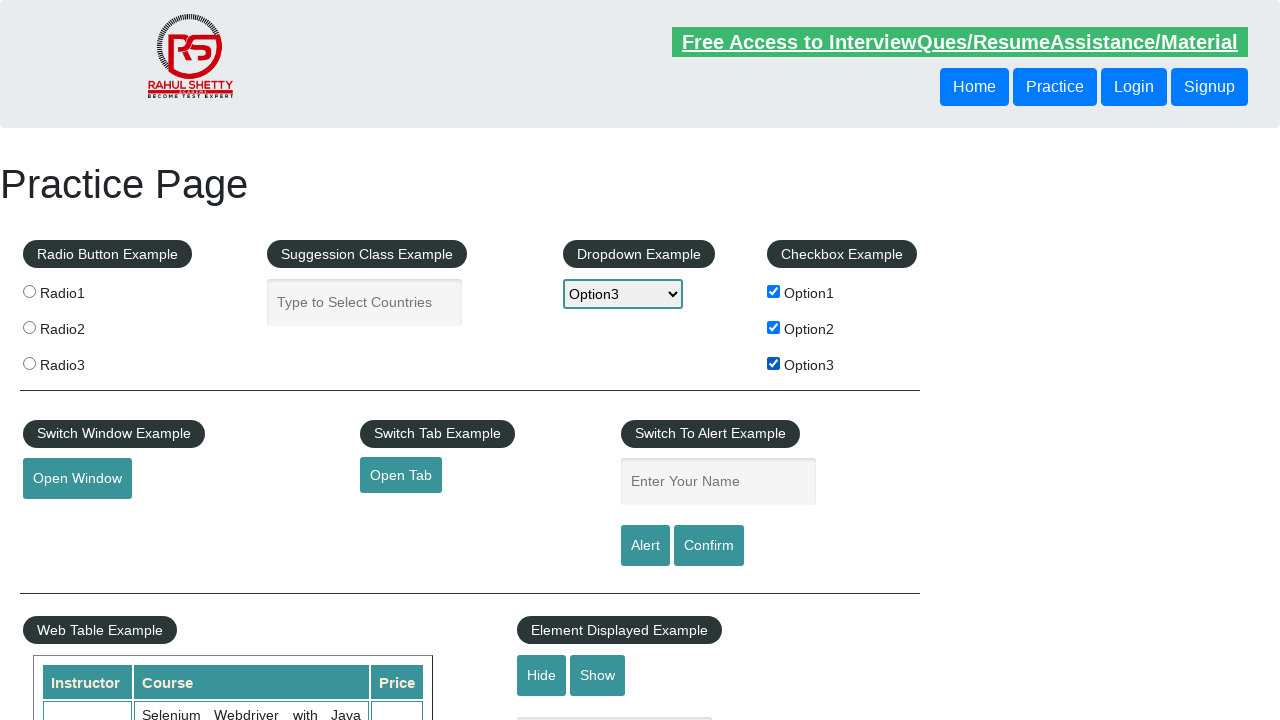

Filled name field with value: option3 on #name
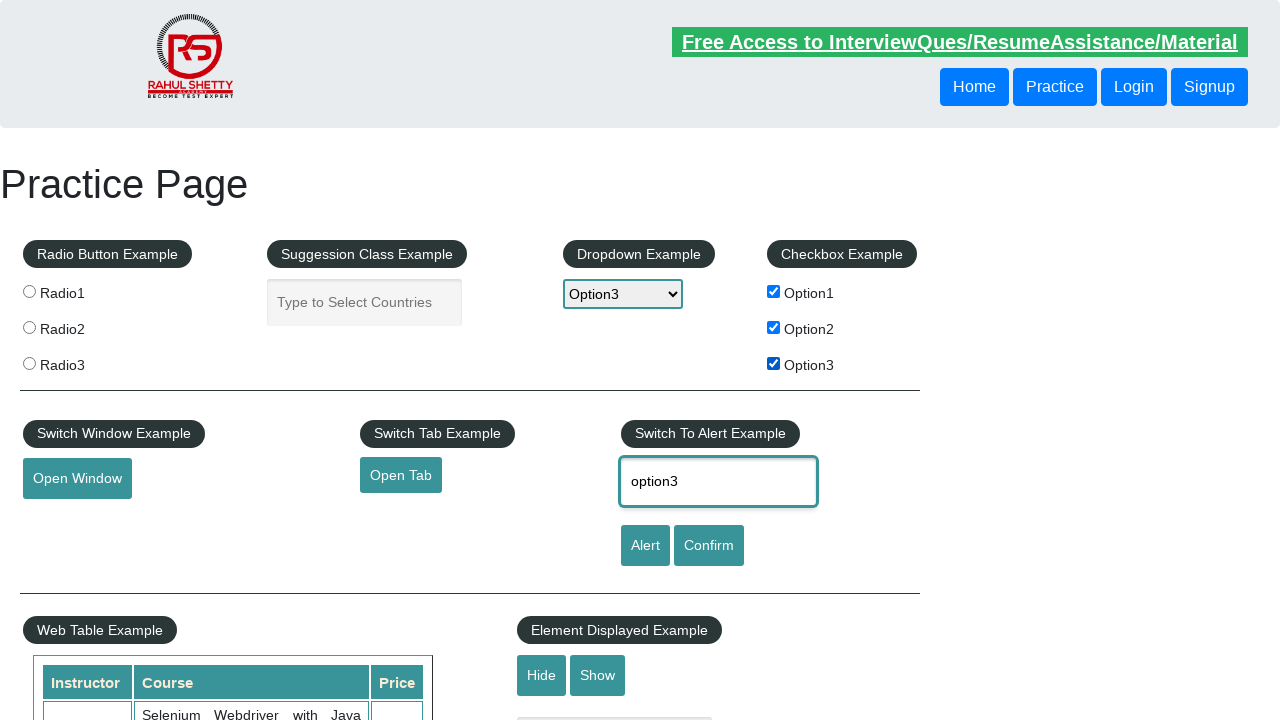

Clicked alert button to trigger alert dialog at (645, 546) on #alertbtn
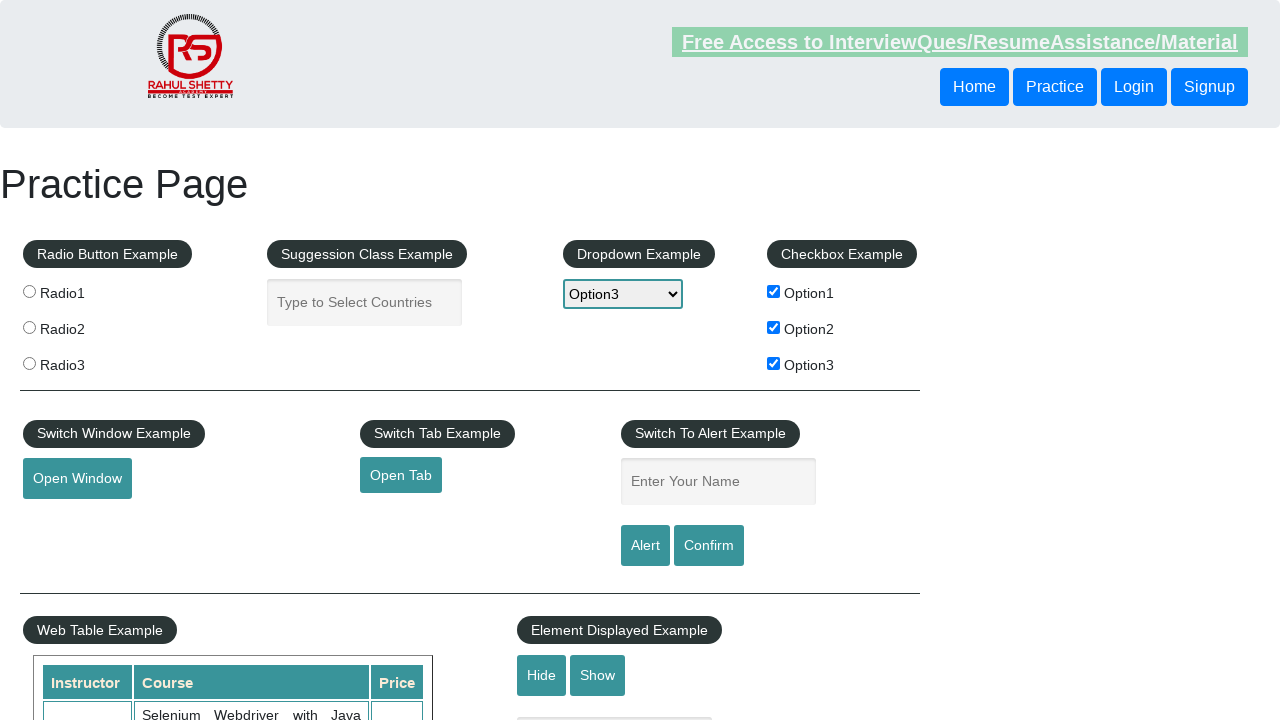

Set up alert dialog handler to dismiss
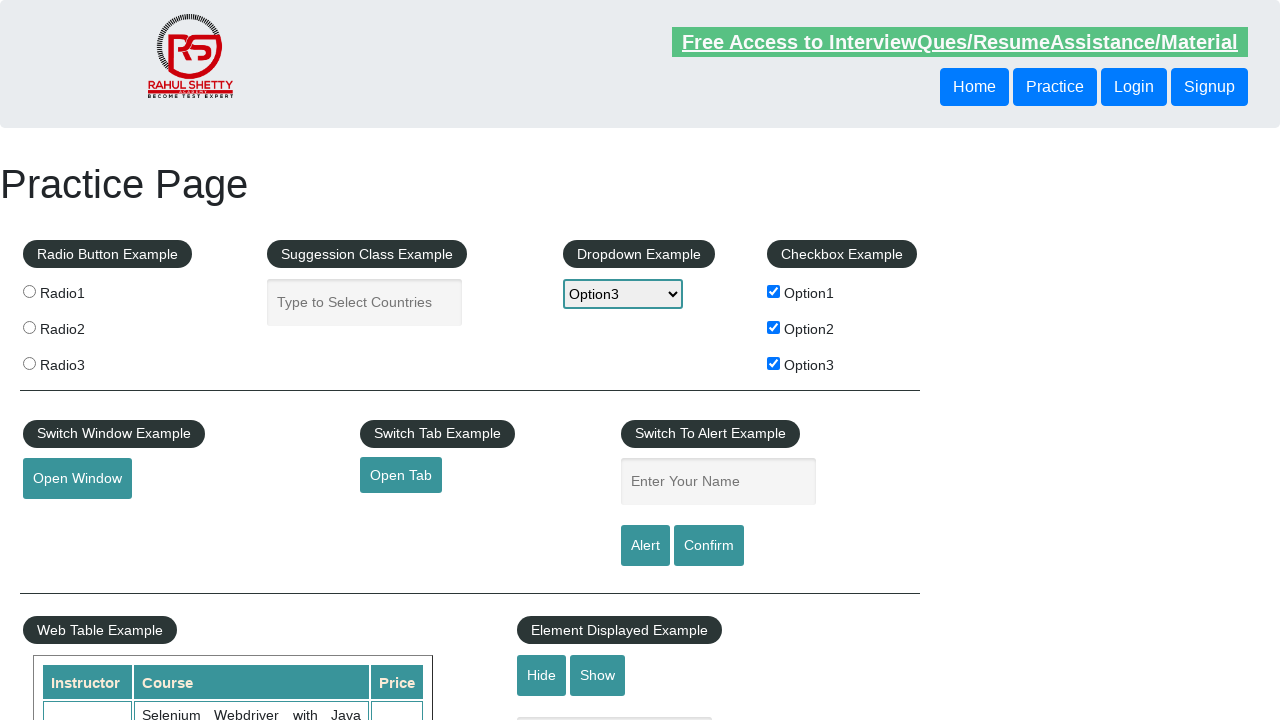

Waited for alert dialog to be processed
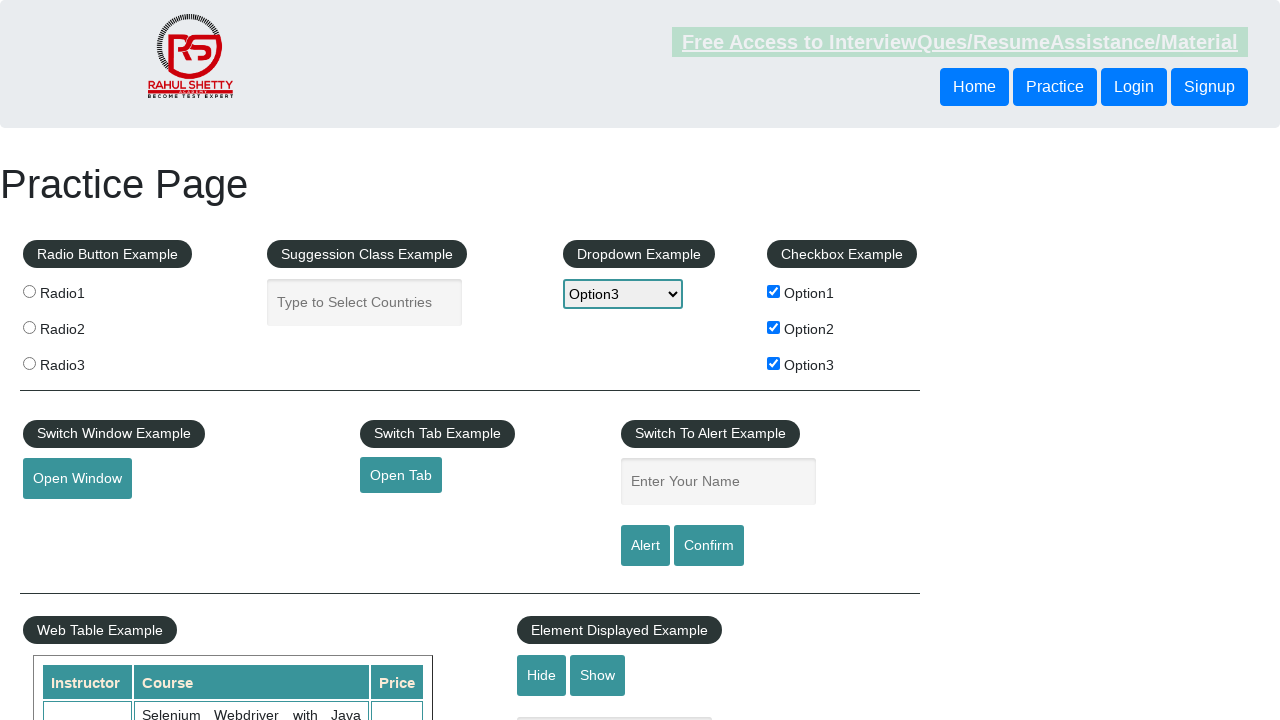

Cleared name field for next iteration on #name
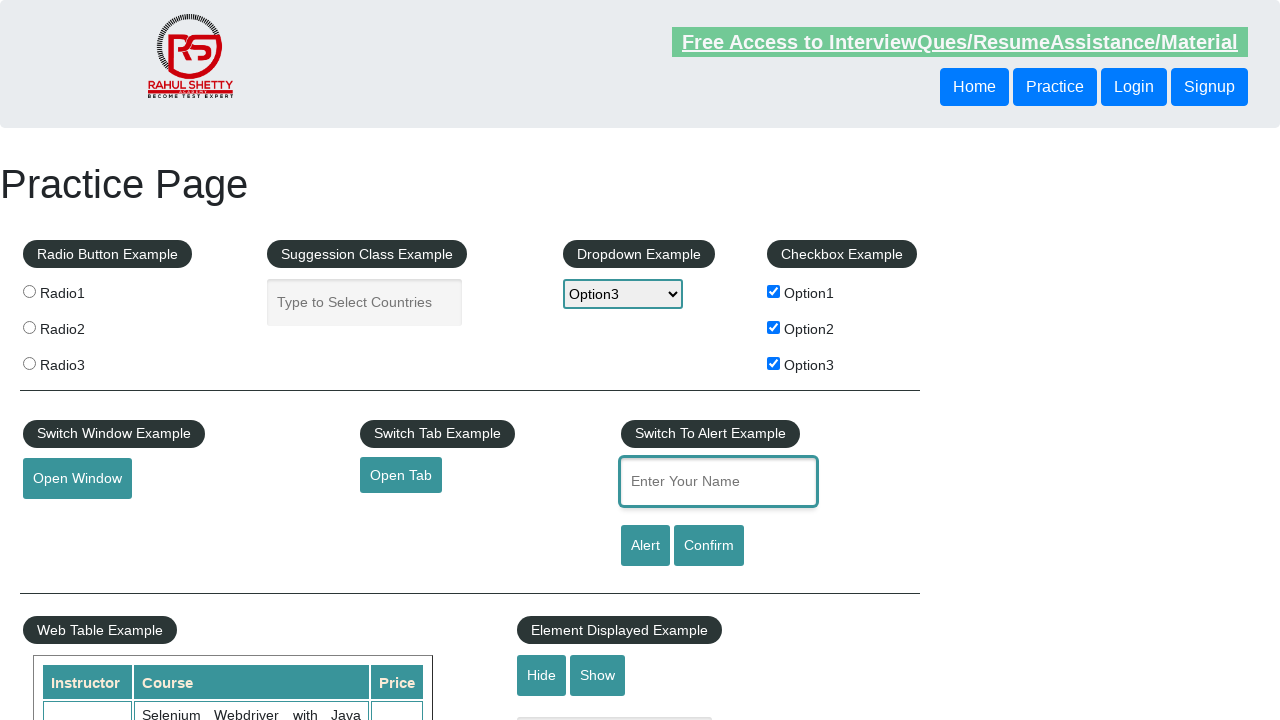

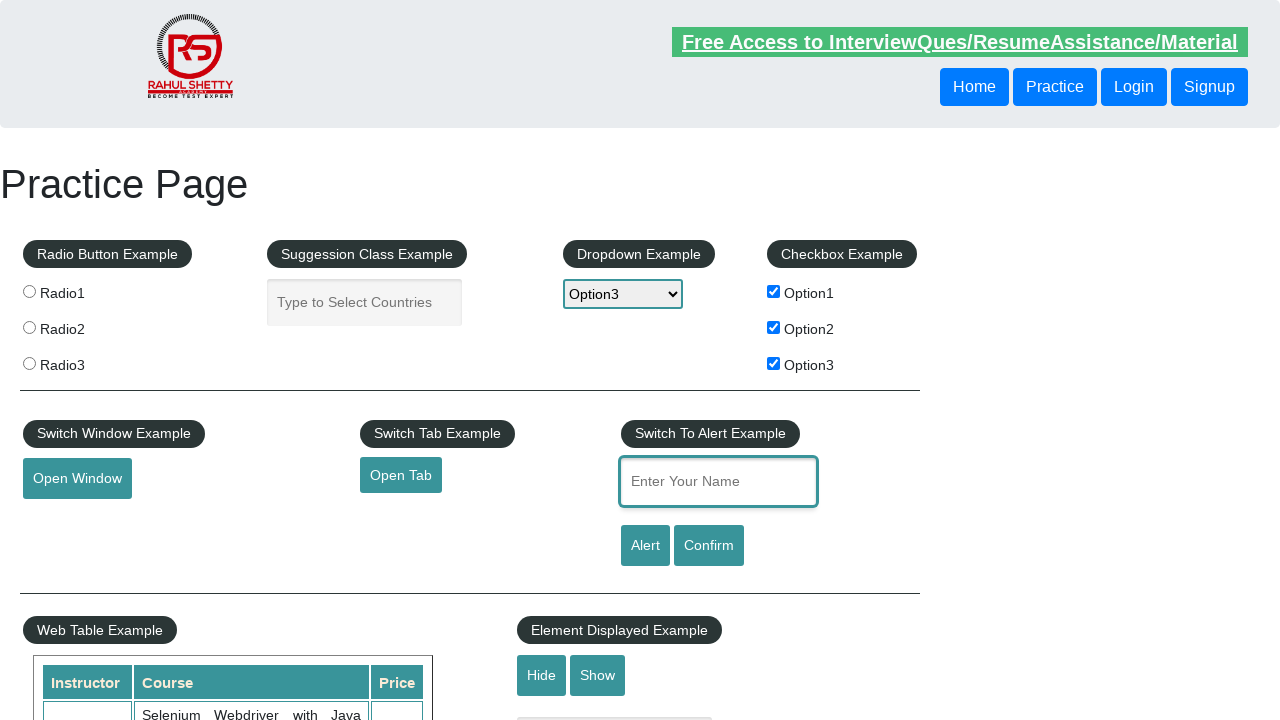